Tests dropdown selection functionality by selecting "Purple" option from a select menu on a demo QA page

Starting URL: https://demoqa.com/select-menu

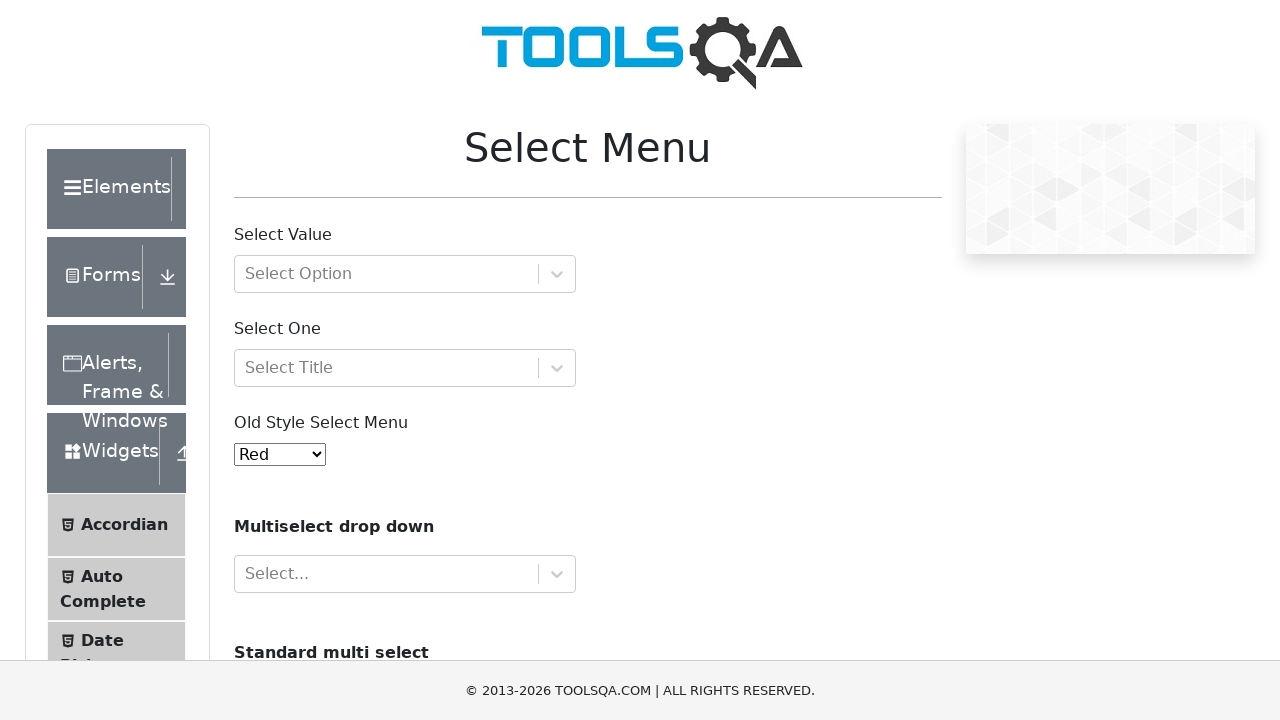

Navigated to DemoQA select menu page
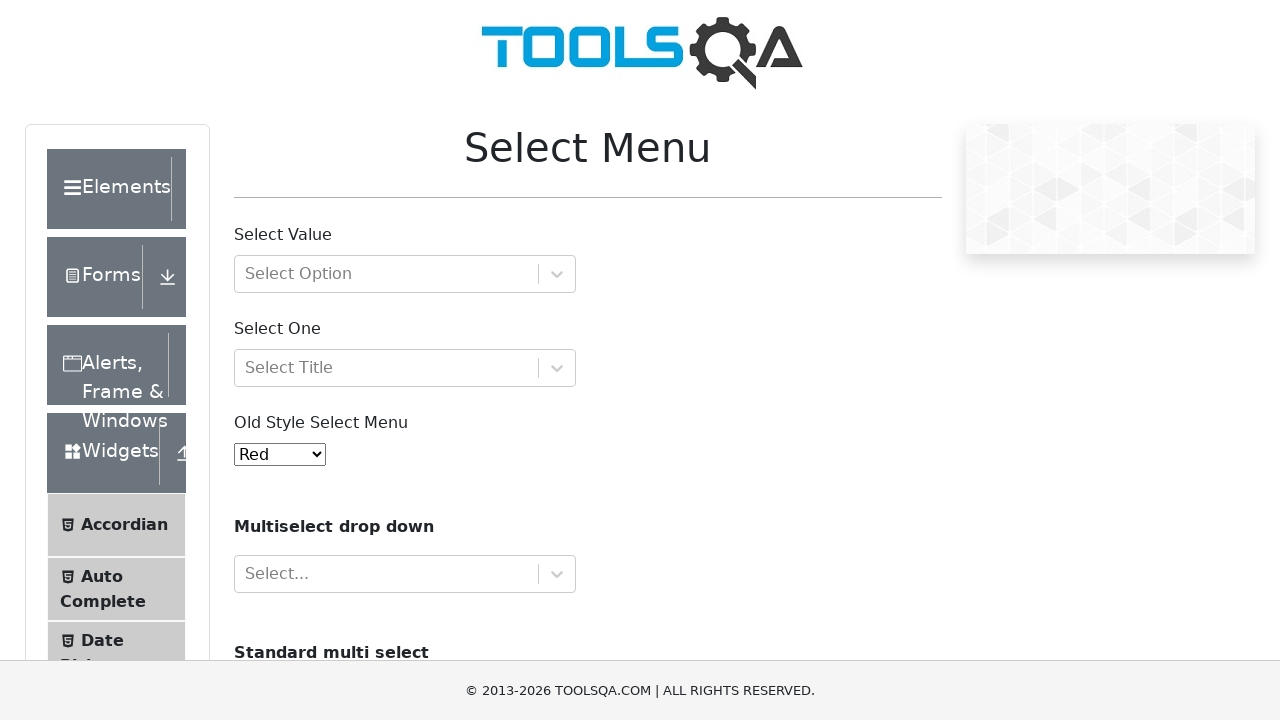

Selected 'Purple' option from the dropdown menu on #oldSelectMenu
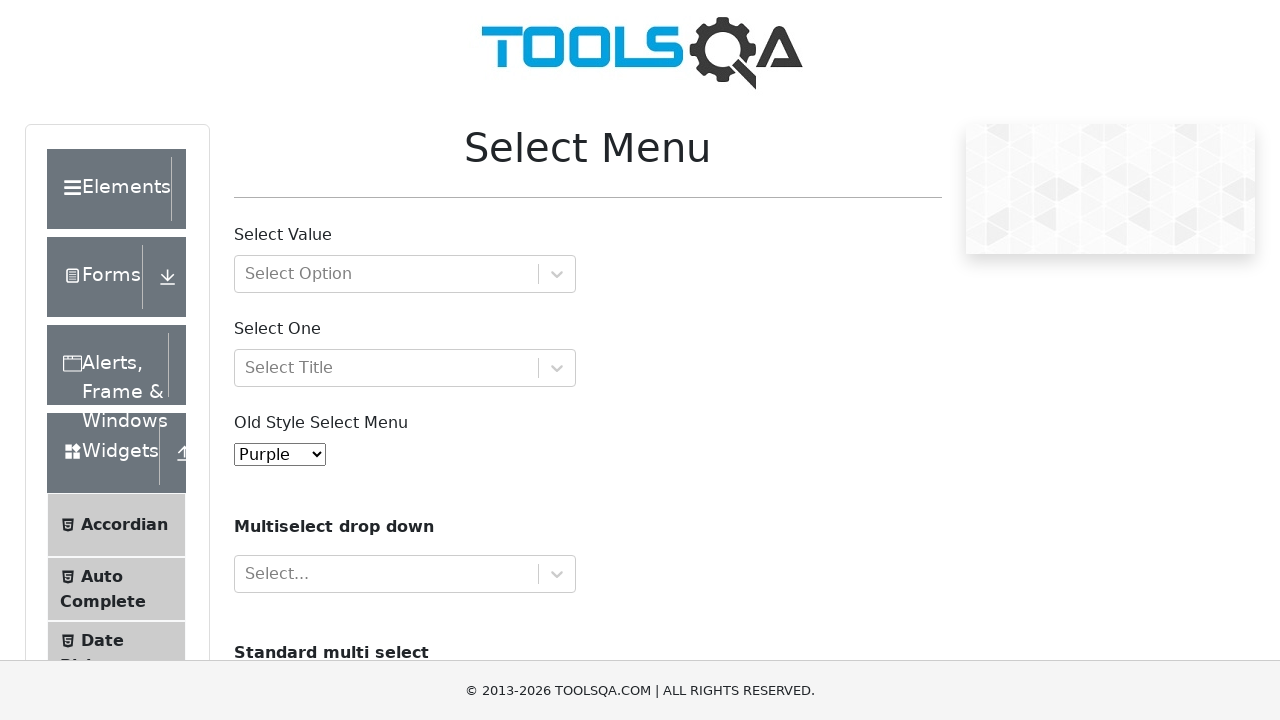

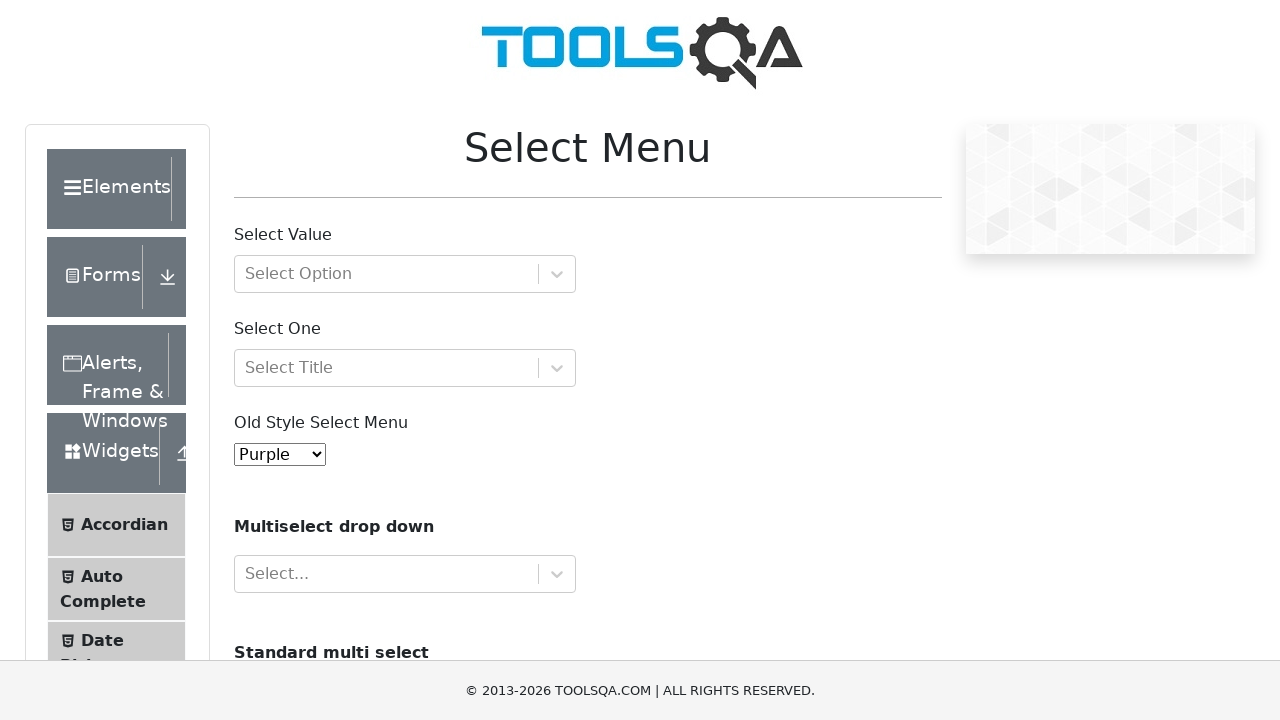